Tests dynamic loading with longer timeout by clicking start button and waiting for loading icon to disappear

Starting URL: https://automationfc.github.io/dynamic-loading/

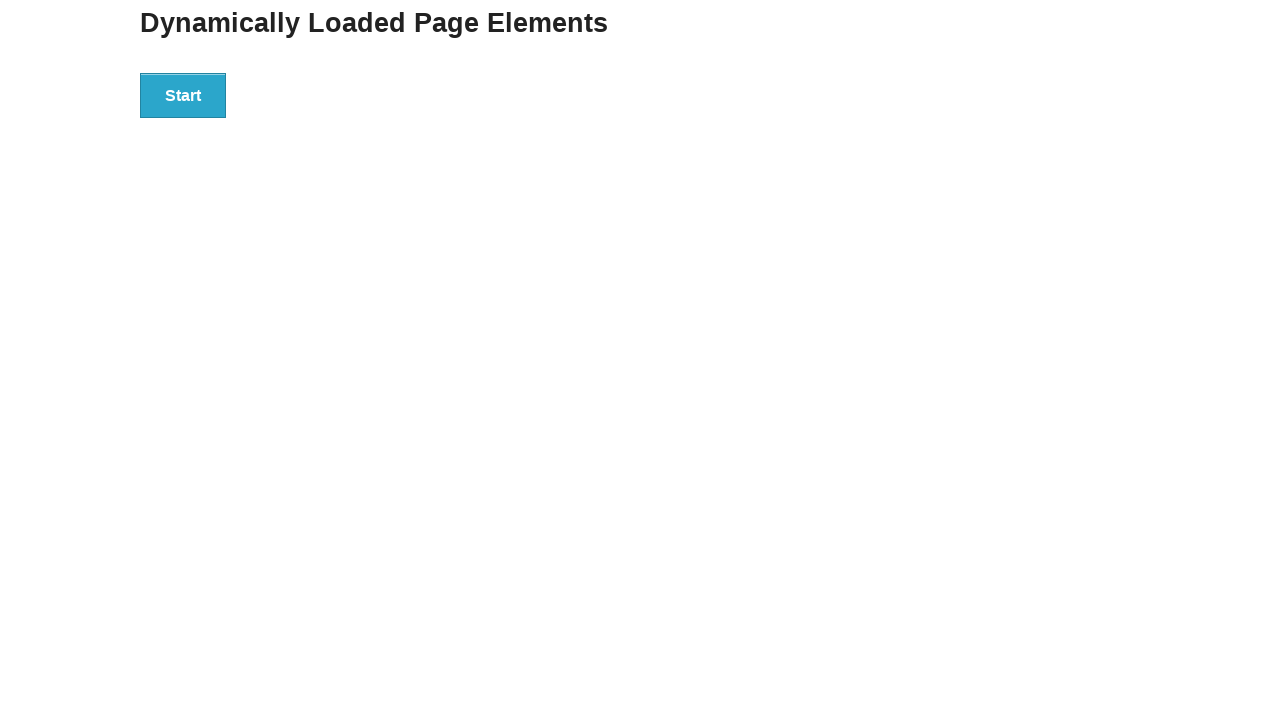

Clicked start button to initiate dynamic loading at (183, 95) on div#start > button
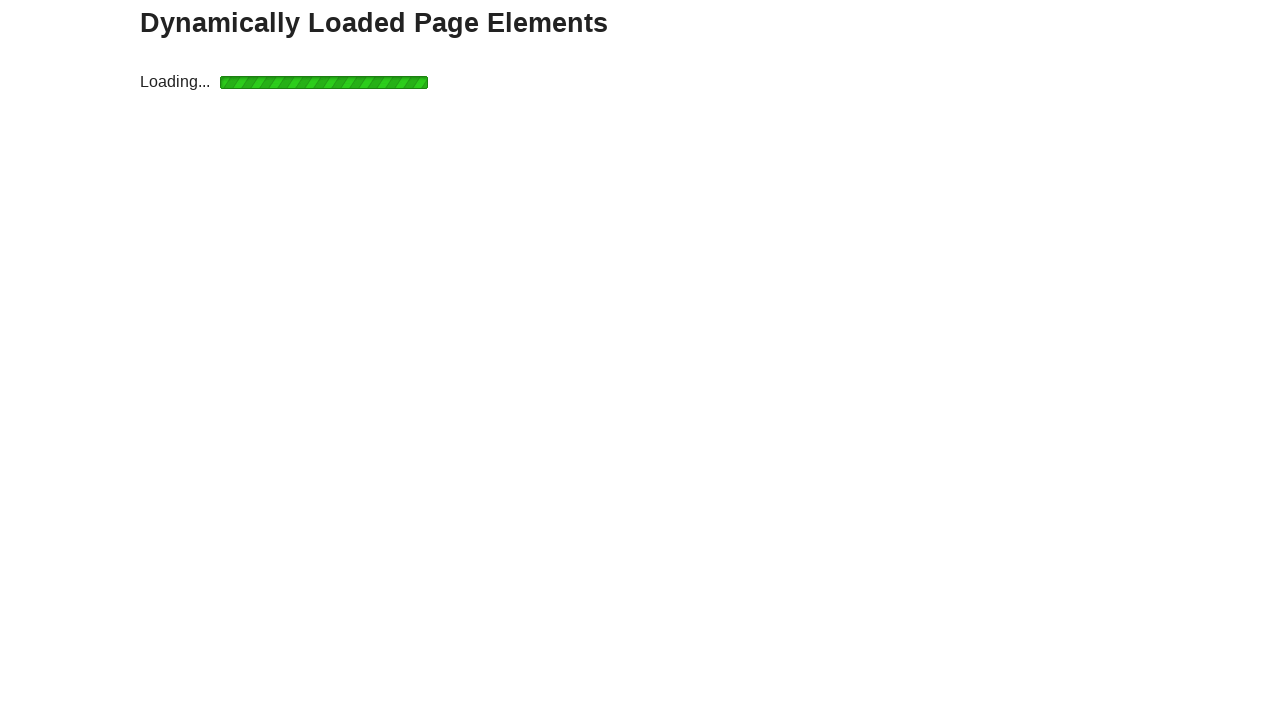

Waited for loading icon to disappear (timeout > 5 seconds)
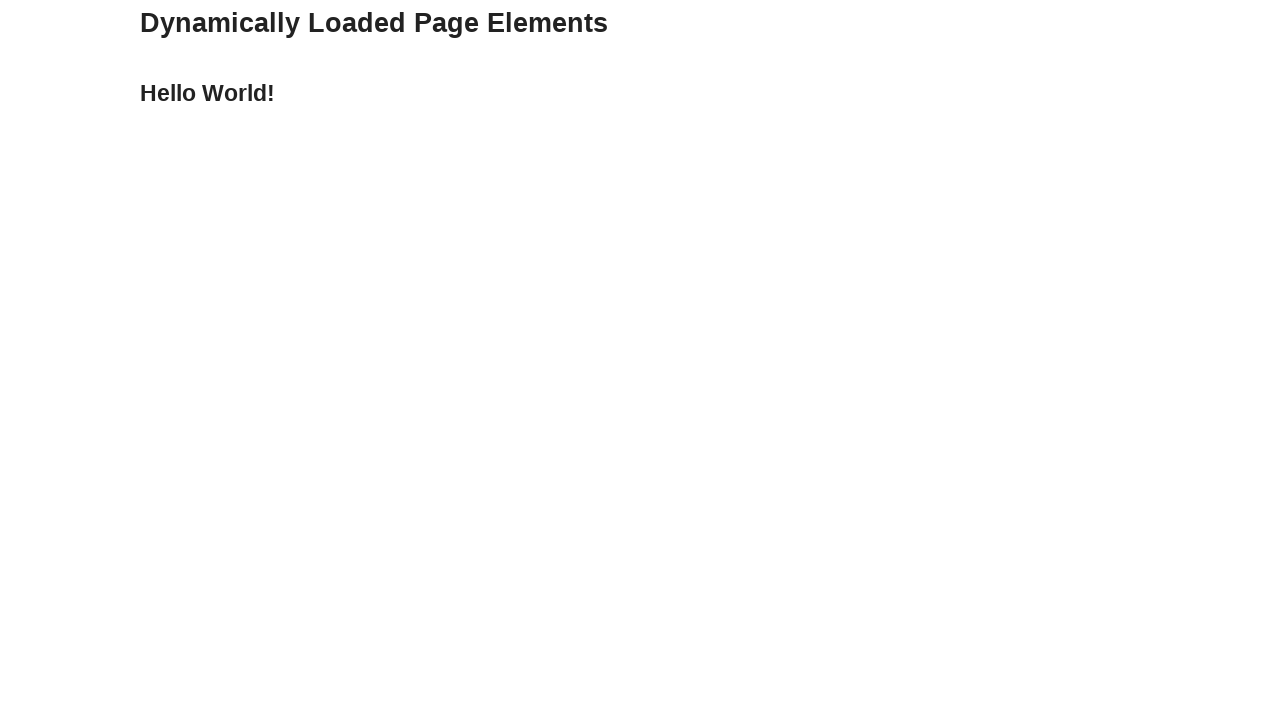

Verified that result text displayed 'Hello World!'
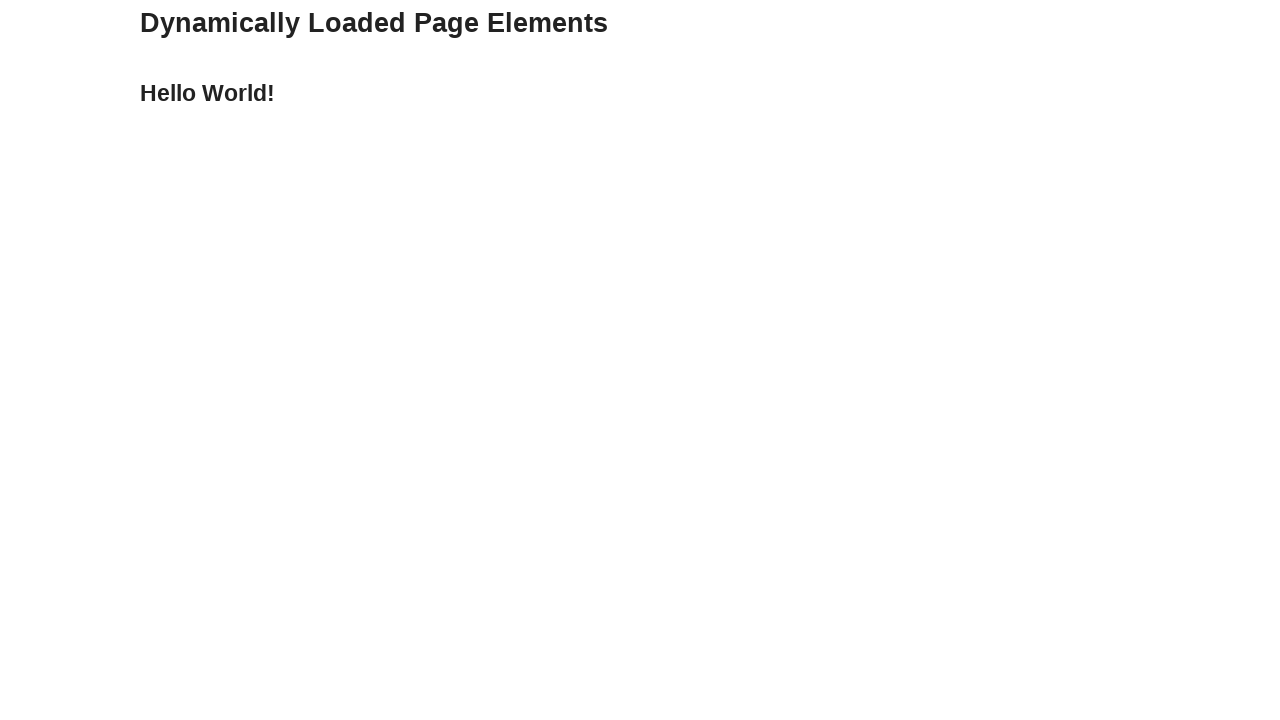

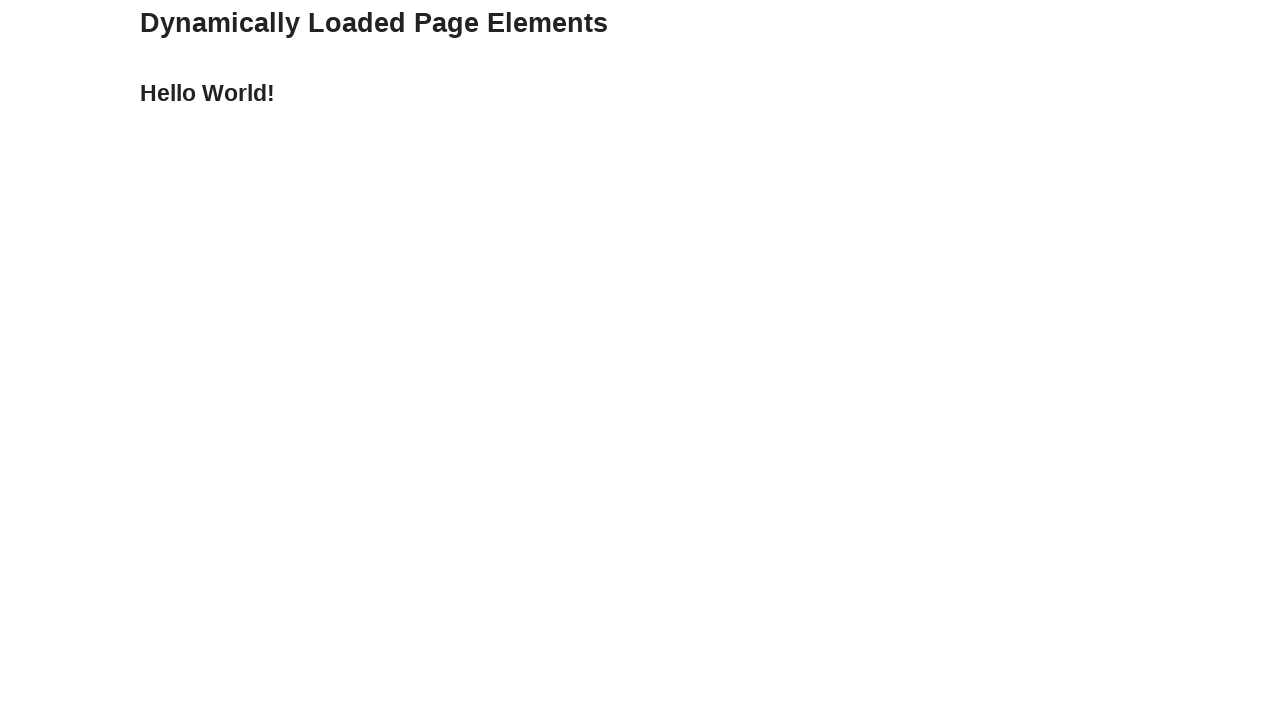